Tests that the "Clear completed" button is hidden when no items are completed.

Starting URL: https://demo.playwright.dev/todomvc

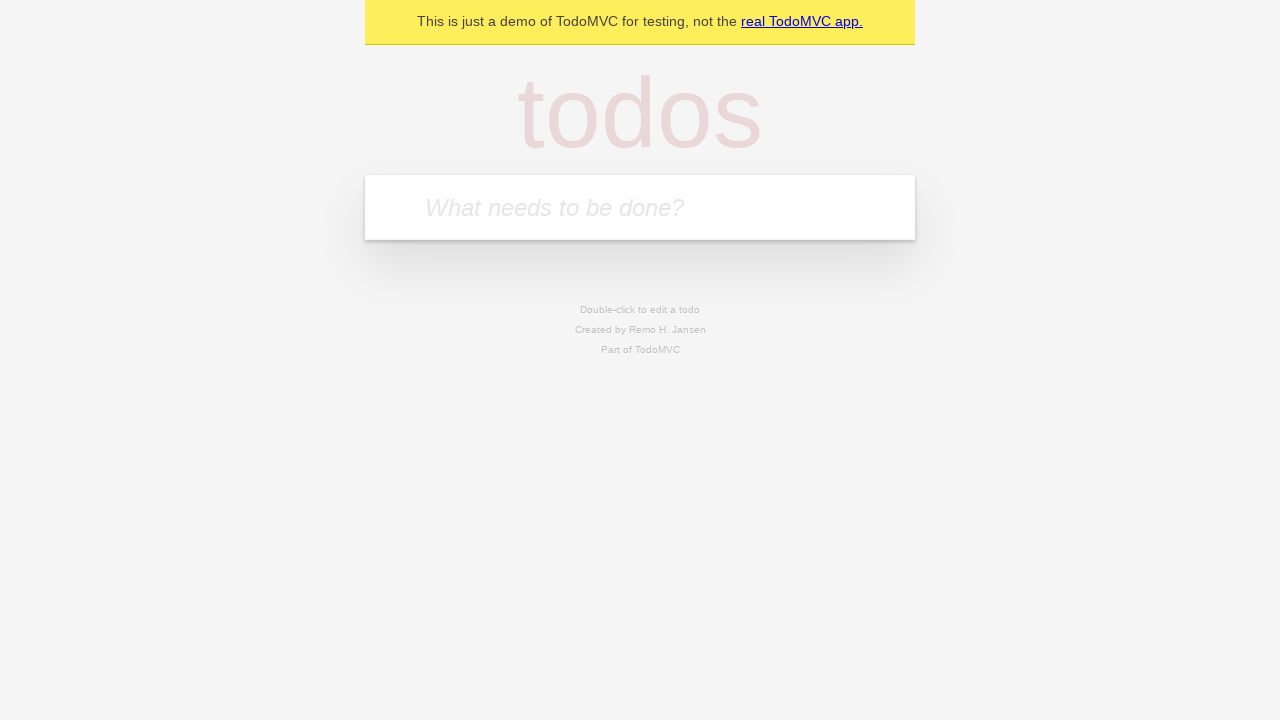

Navigated to TodoMVC demo application
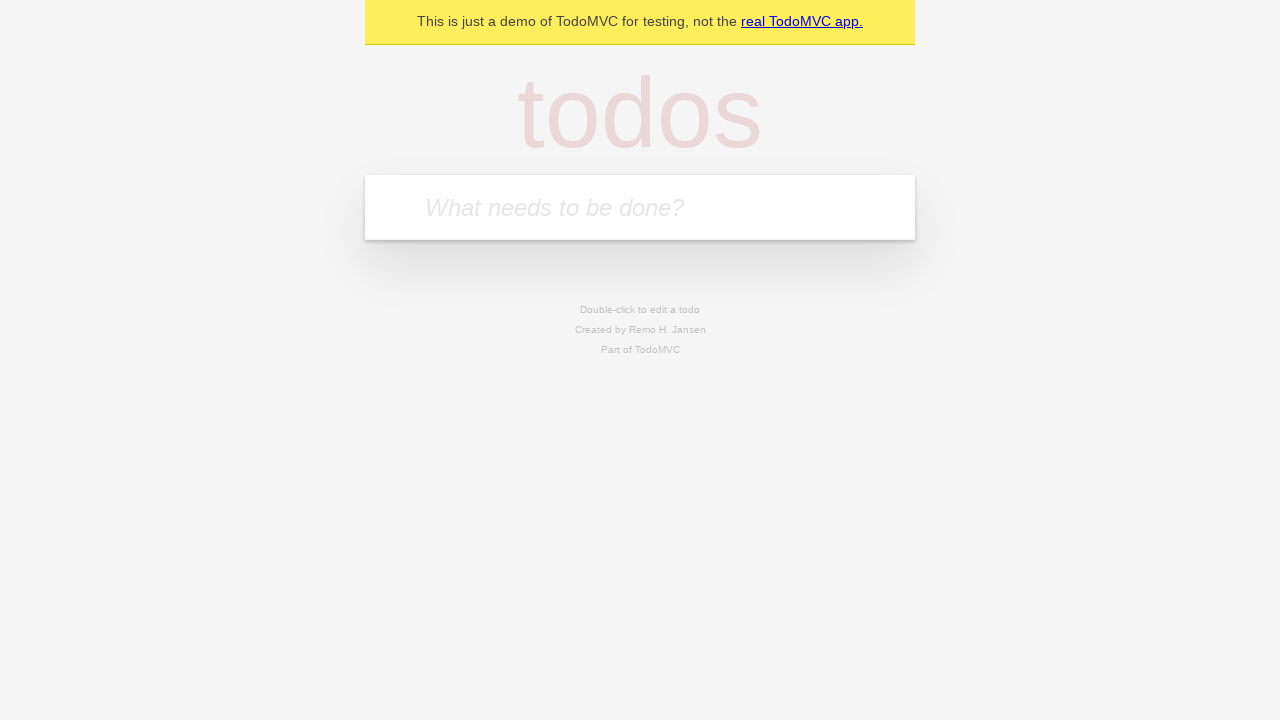

Located the new todo input field
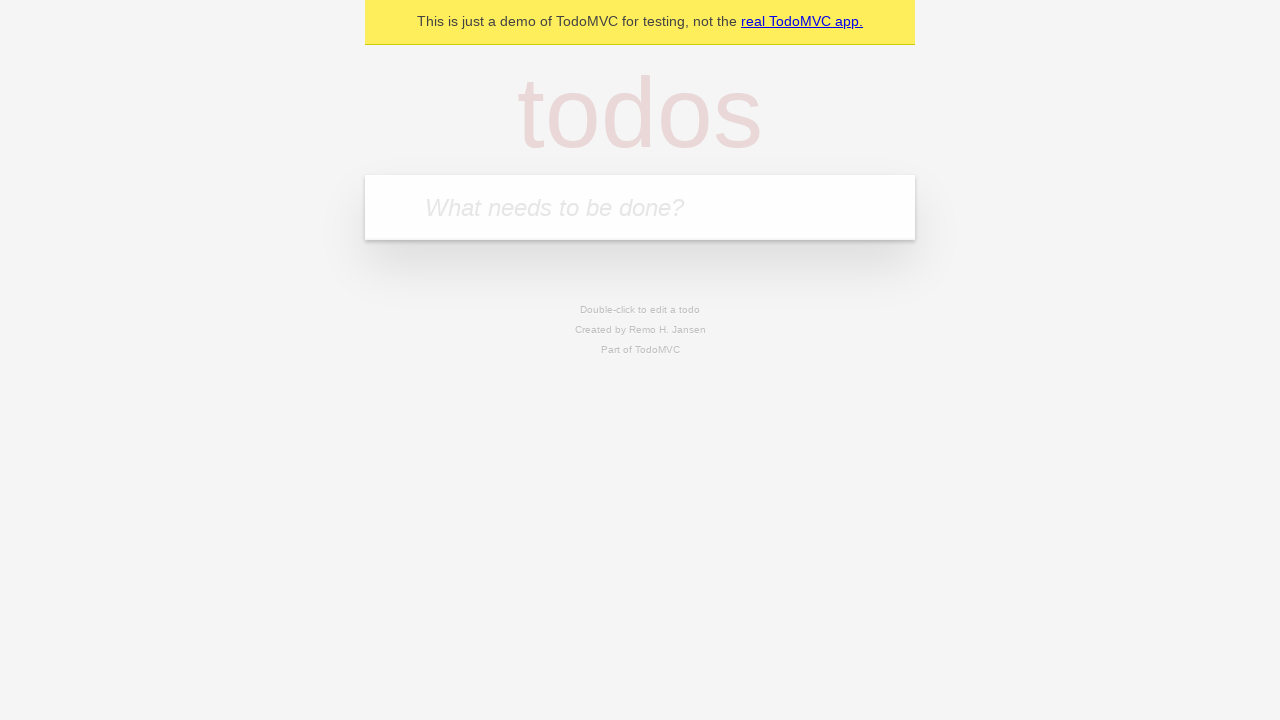

Filled input with 'buy some cheese' on internal:attr=[placeholder="What needs to be done?"i]
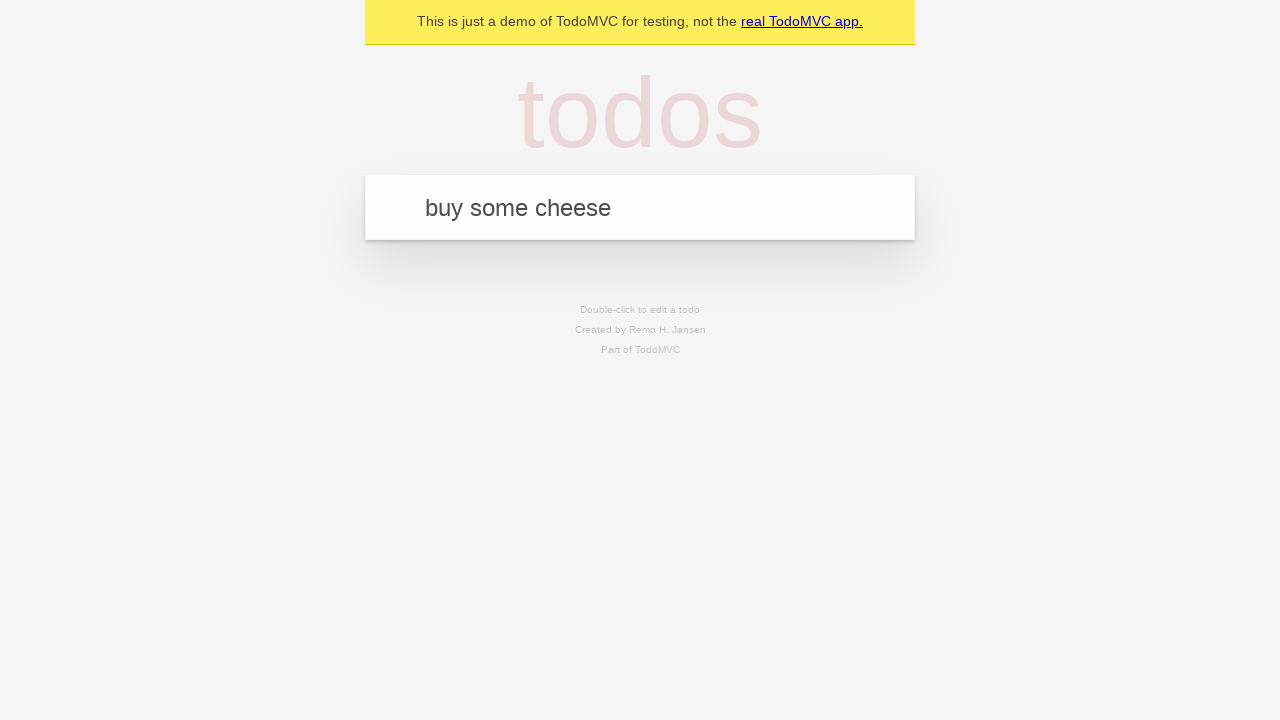

Pressed Enter to create first todo item on internal:attr=[placeholder="What needs to be done?"i]
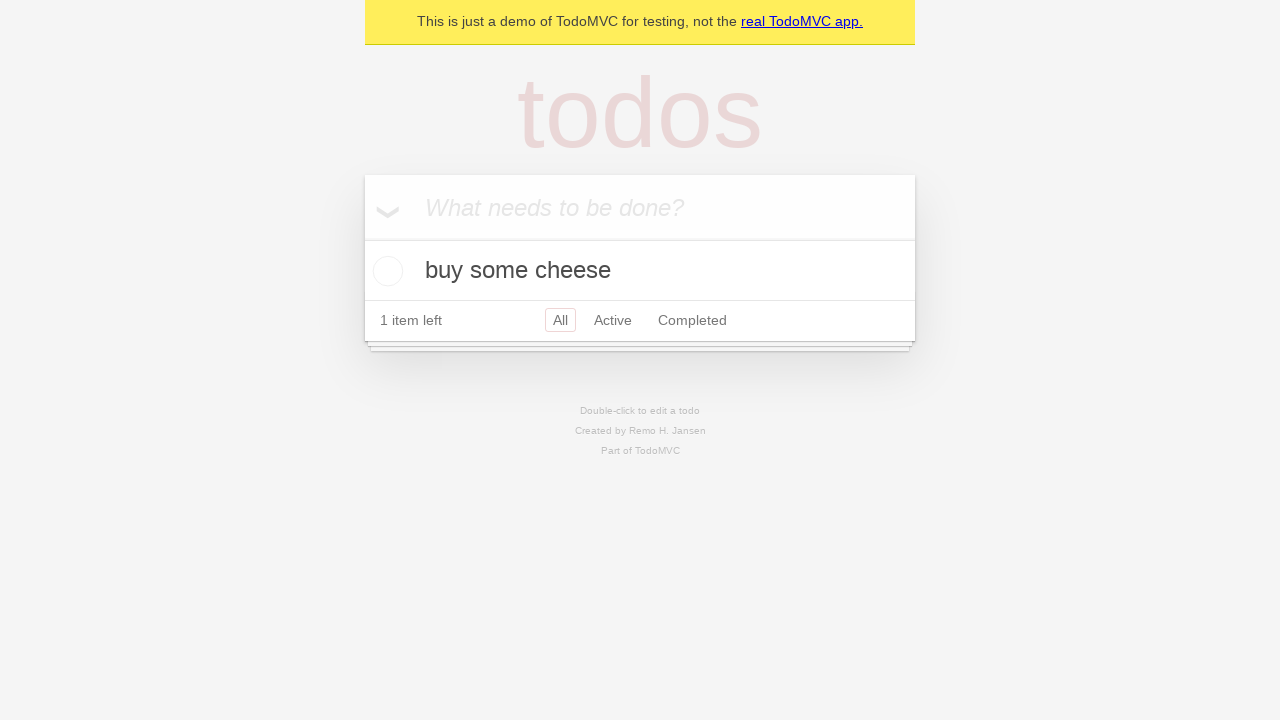

Filled input with 'feed the cat' on internal:attr=[placeholder="What needs to be done?"i]
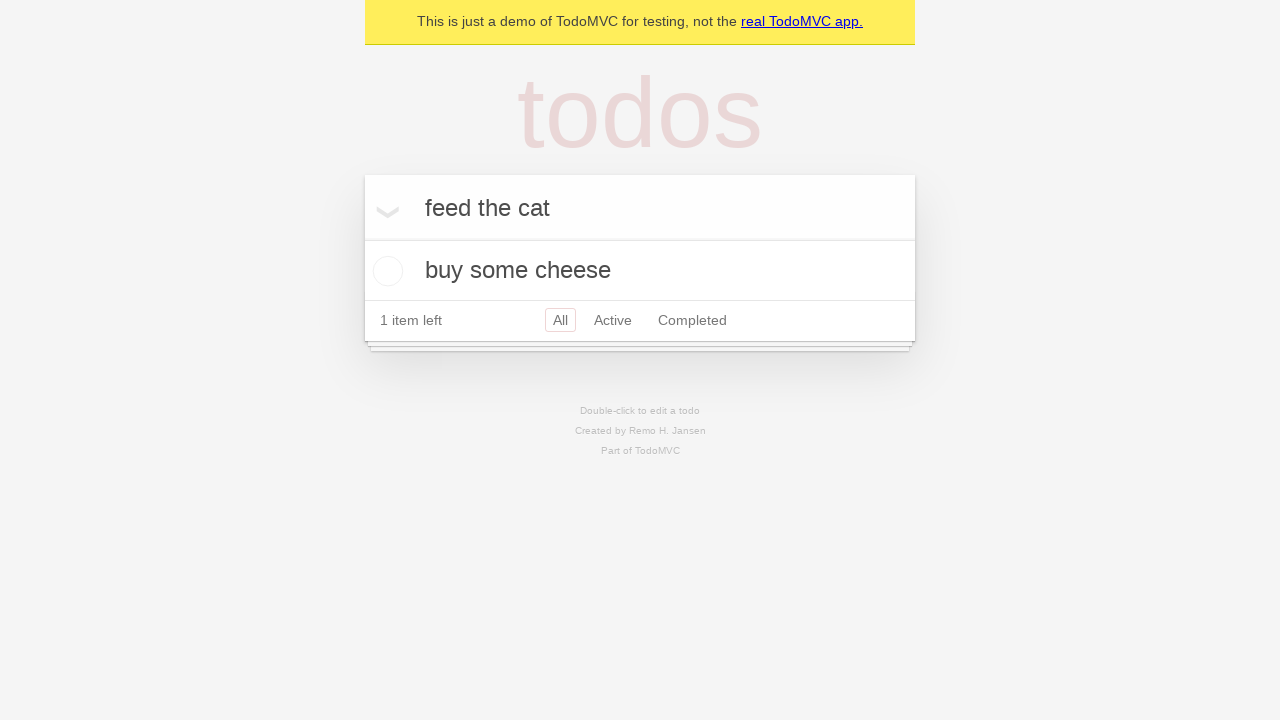

Pressed Enter to create second todo item on internal:attr=[placeholder="What needs to be done?"i]
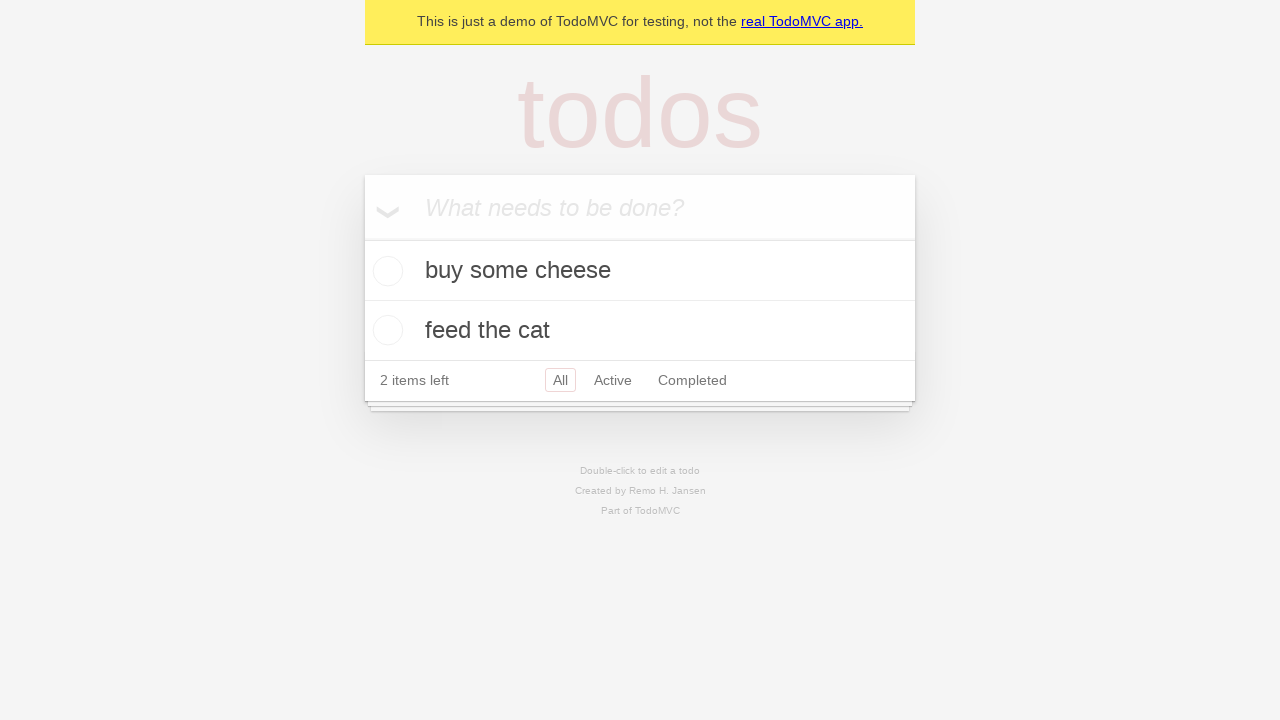

Filled input with 'book a doctors appointment' on internal:attr=[placeholder="What needs to be done?"i]
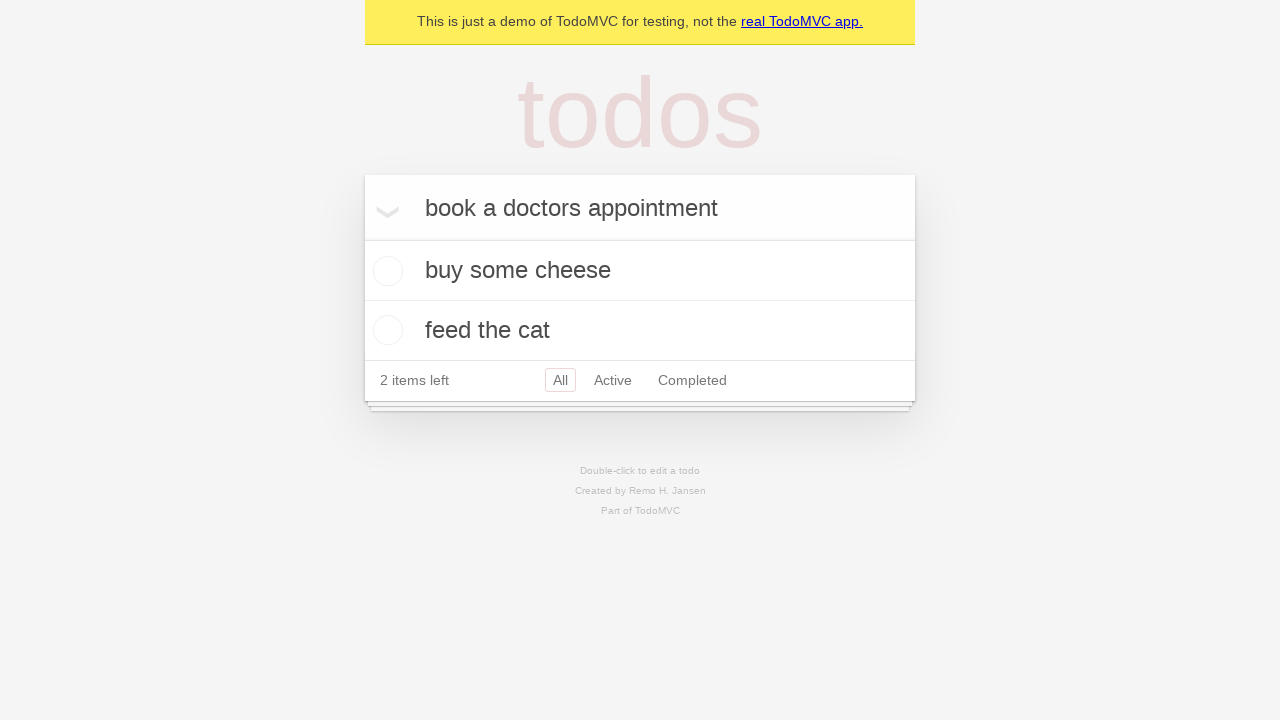

Pressed Enter to create third todo item on internal:attr=[placeholder="What needs to be done?"i]
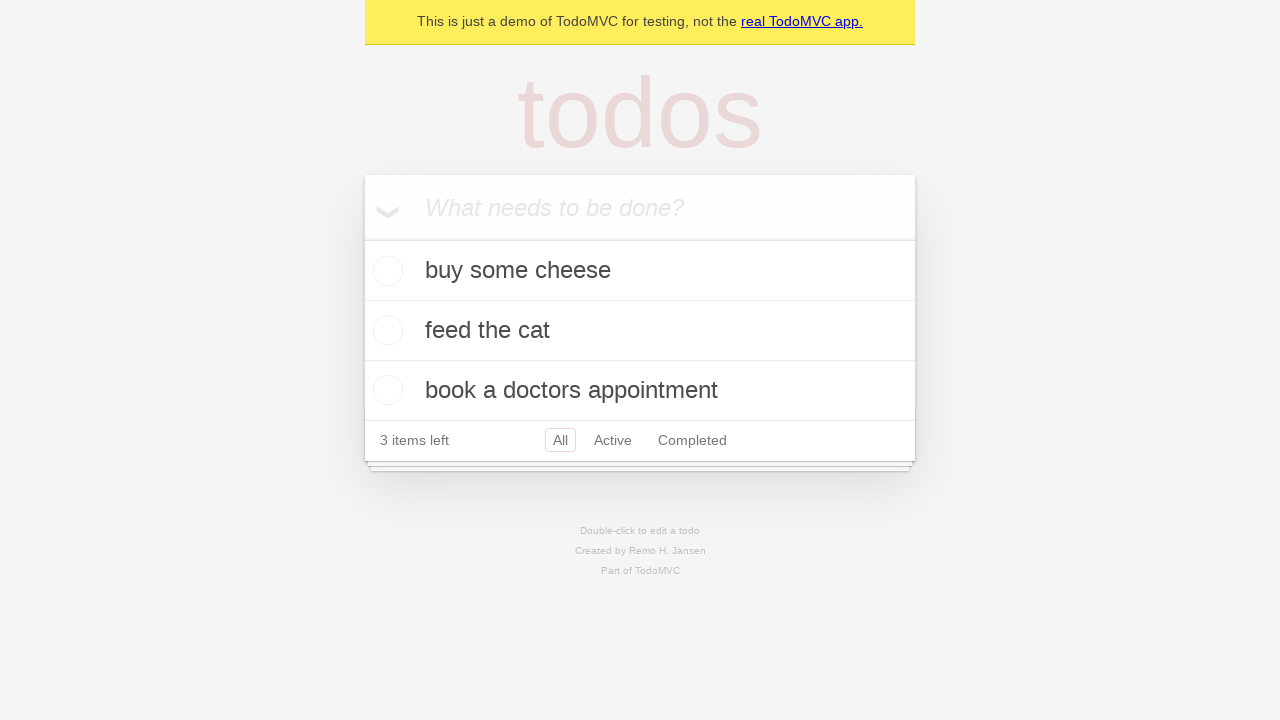

Checked the first todo item as completed at (385, 271) on .todo-list li .toggle >> nth=0
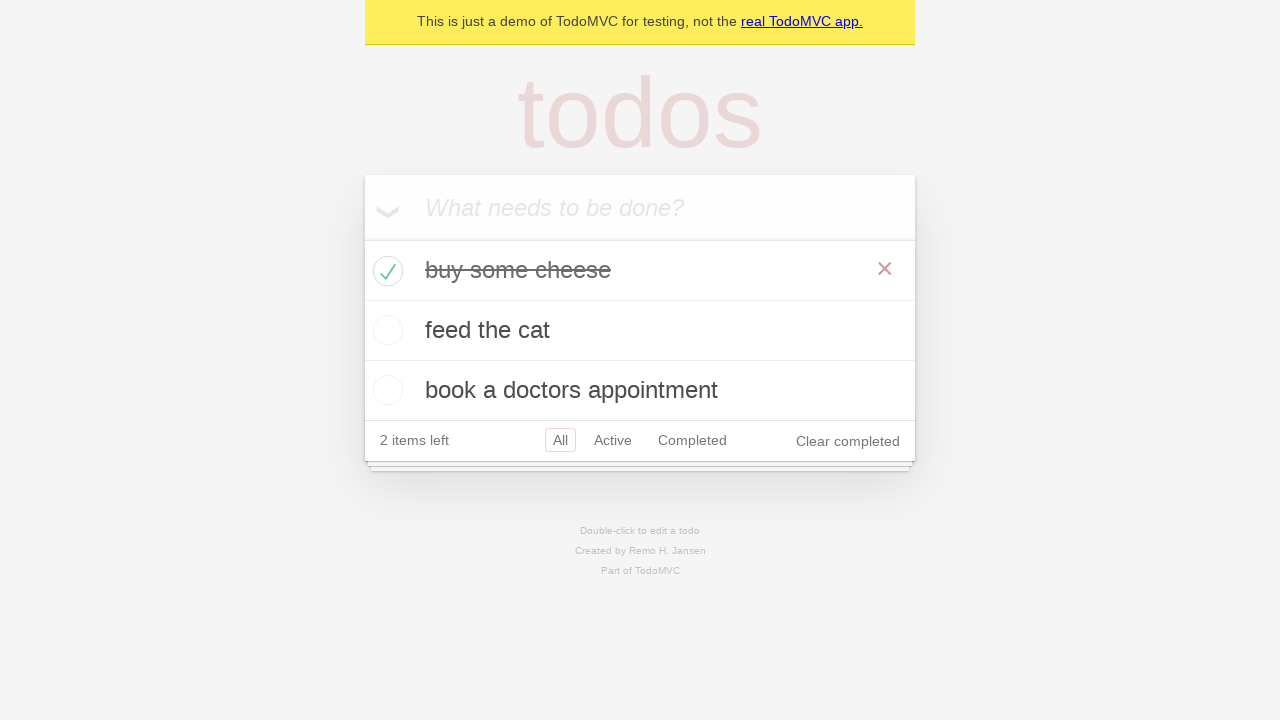

Clicked 'Clear completed' button to remove completed items at (848, 441) on internal:role=button[name="Clear completed"i]
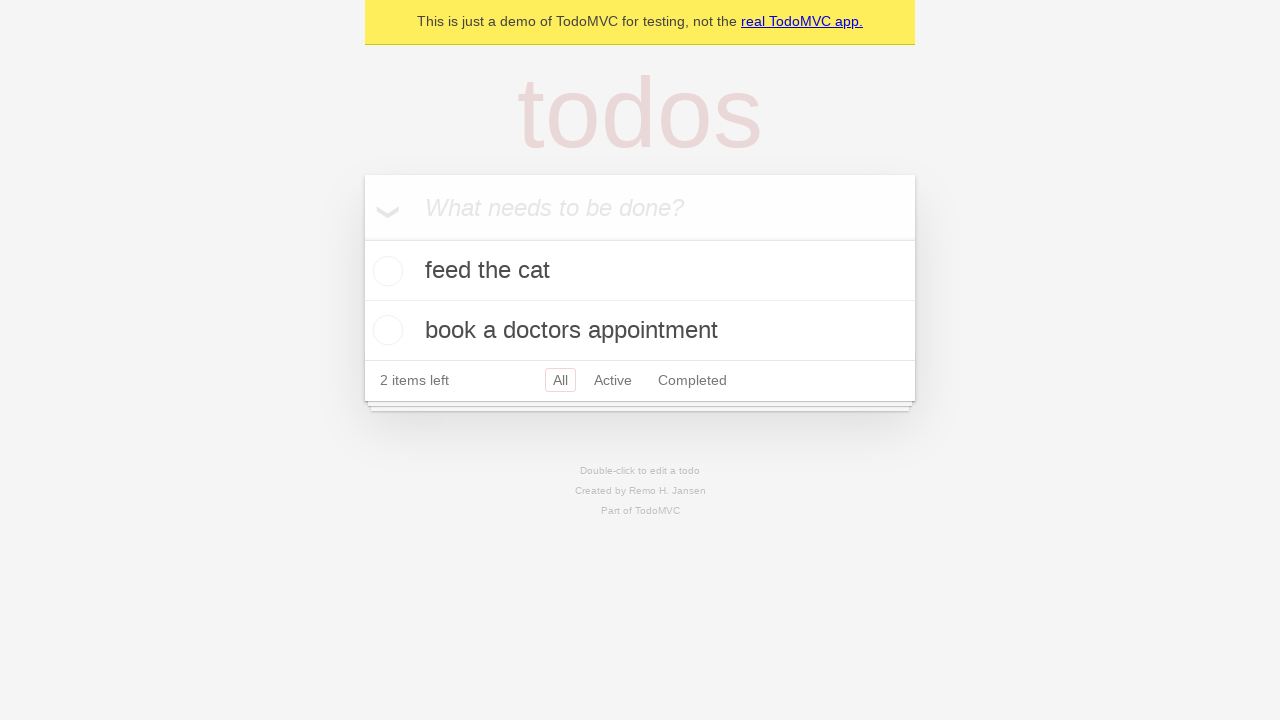

Verified that 'Clear completed' button is hidden when no completed items remain
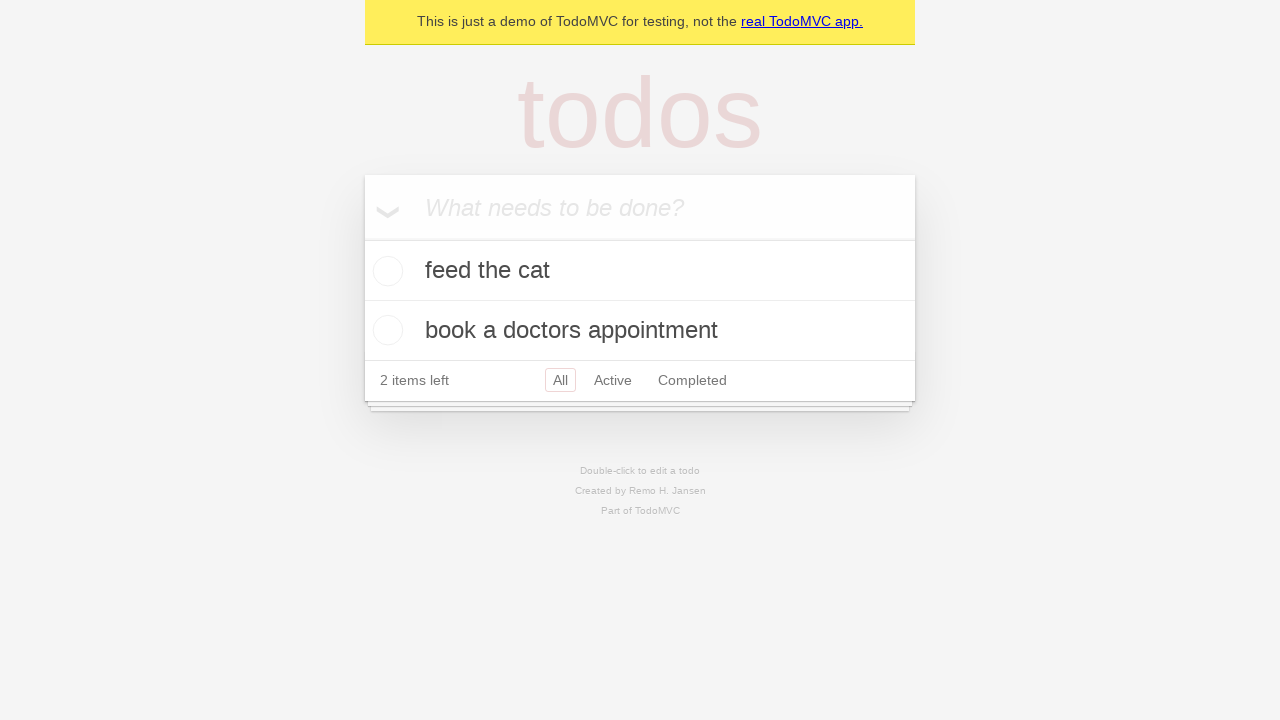

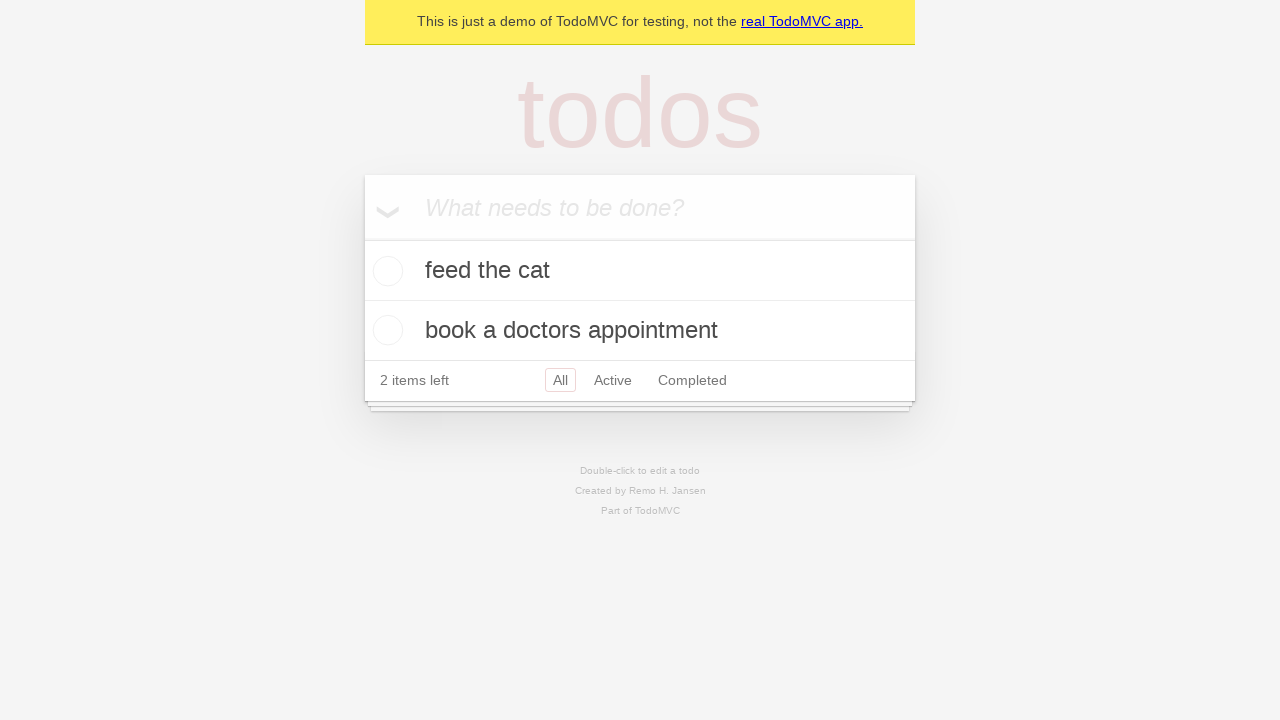